Navigates to the Text Box page and verifies that the Current Address textarea has the form-control class.

Starting URL: https://demoqa.com/elements

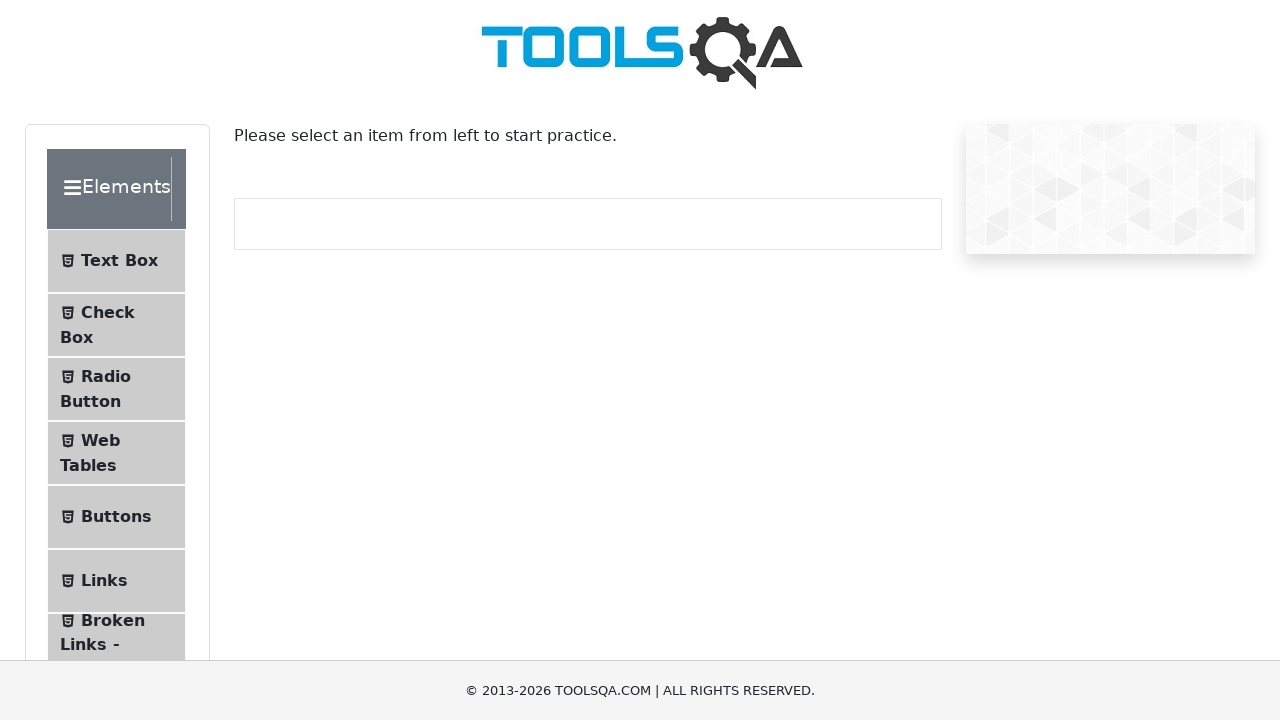

Clicked on Text Box menu item at (119, 261) on internal:text="Text Box"i
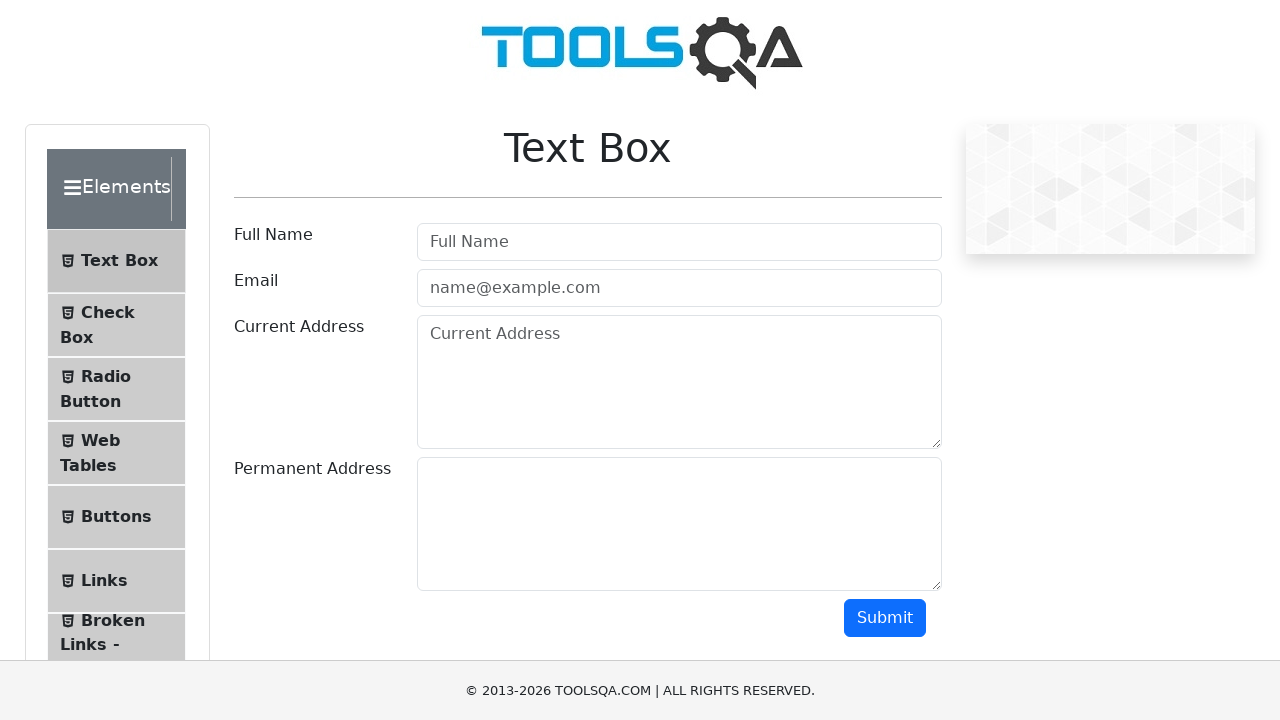

Waited for navigation to text-box page
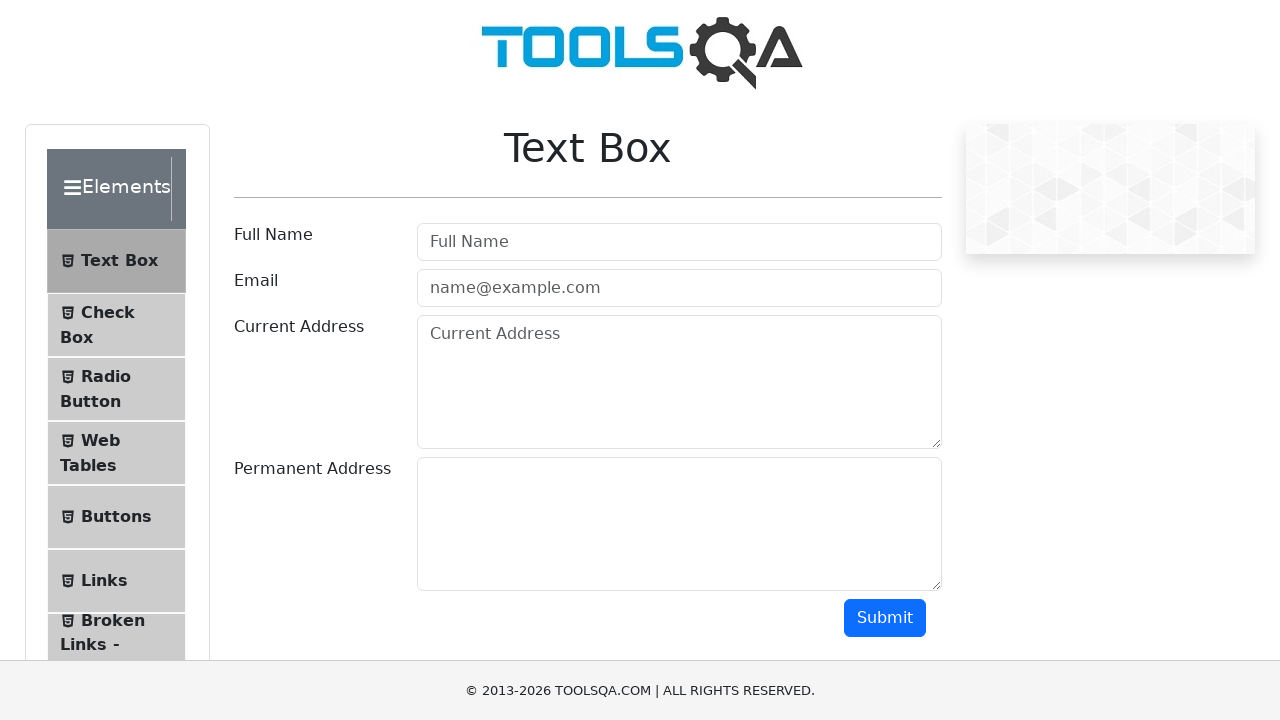

Verified Current Address textarea is visible
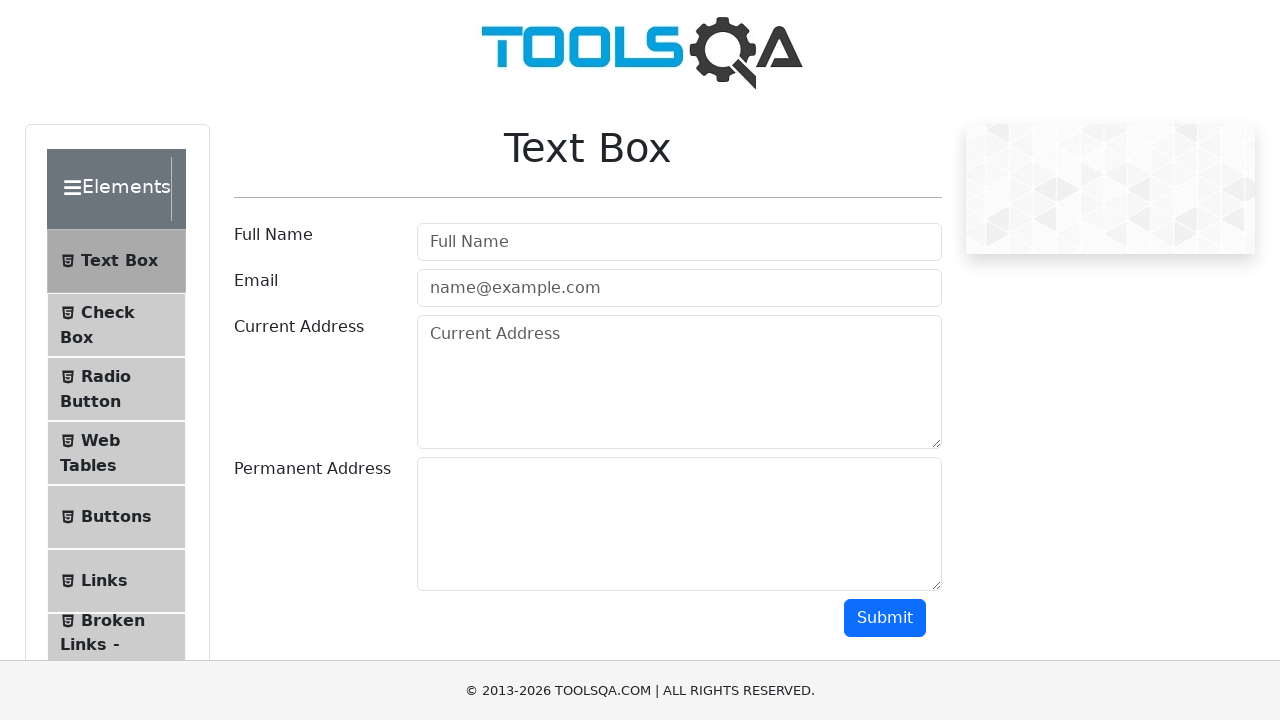

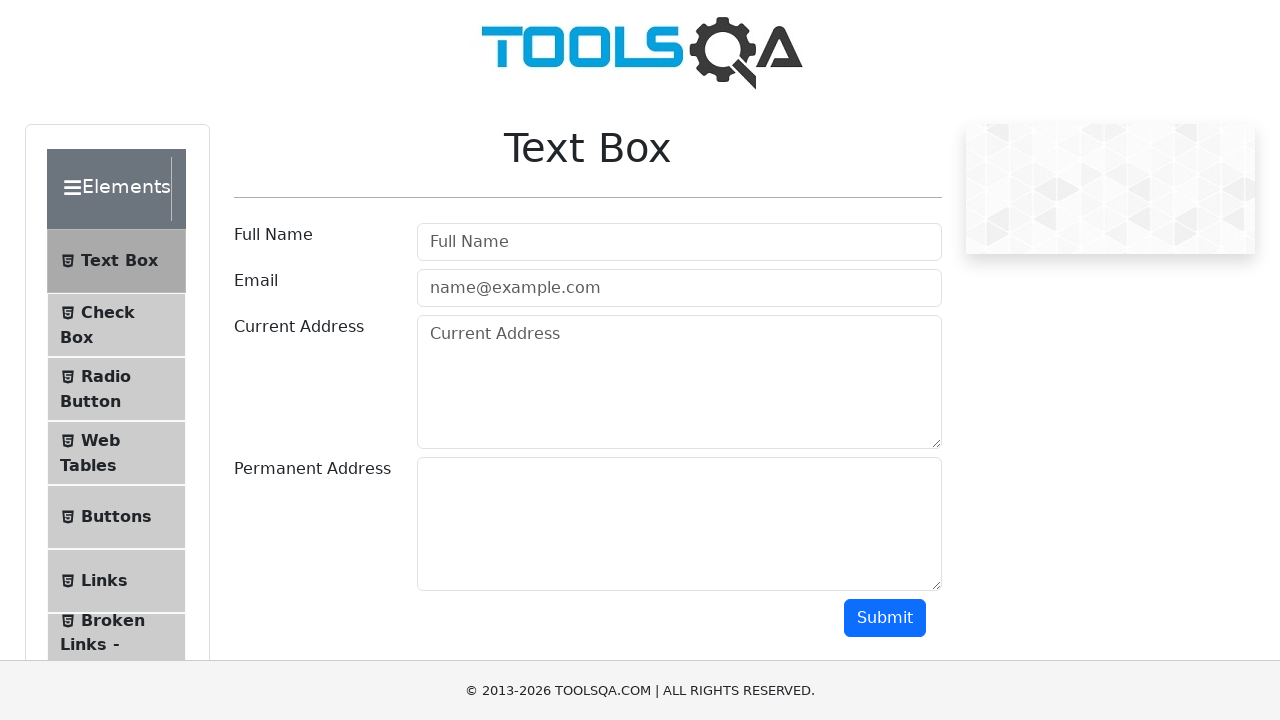